Navigates to the Platned contact page and waits for it to load, verifying the page is accessible.

Starting URL: https://platned.com/contact-us/

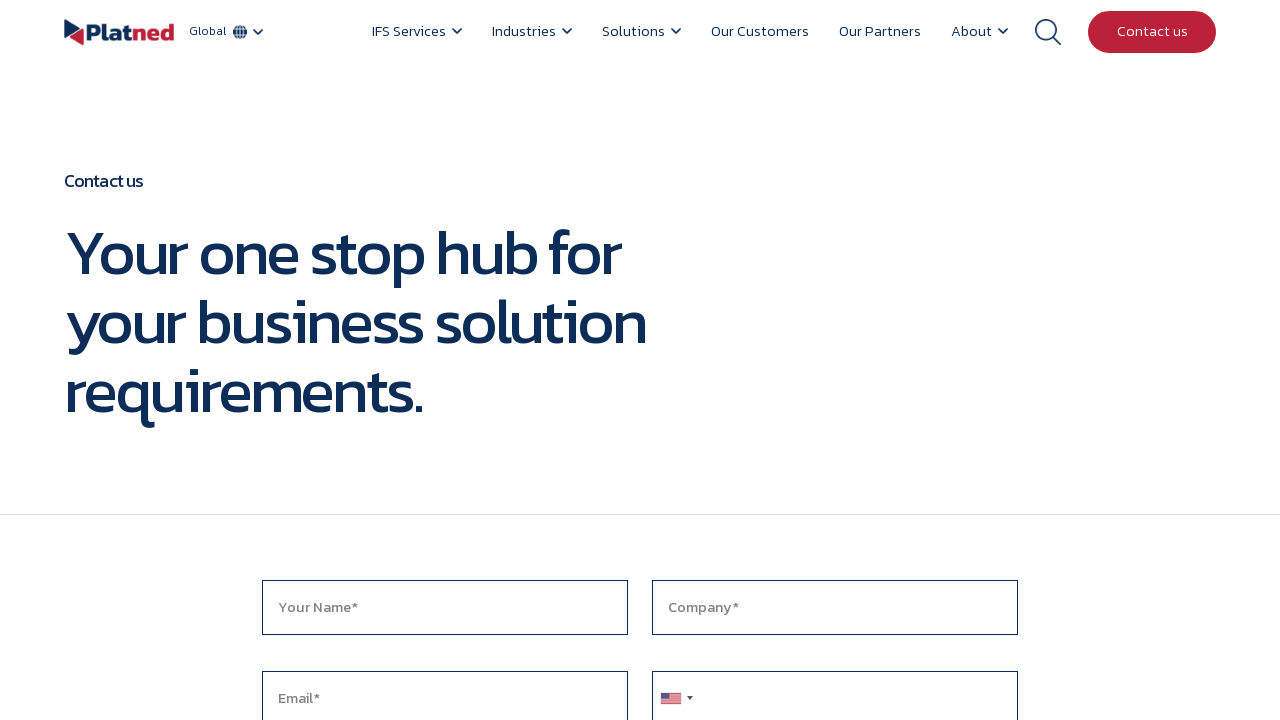

Navigated to Platned contact page
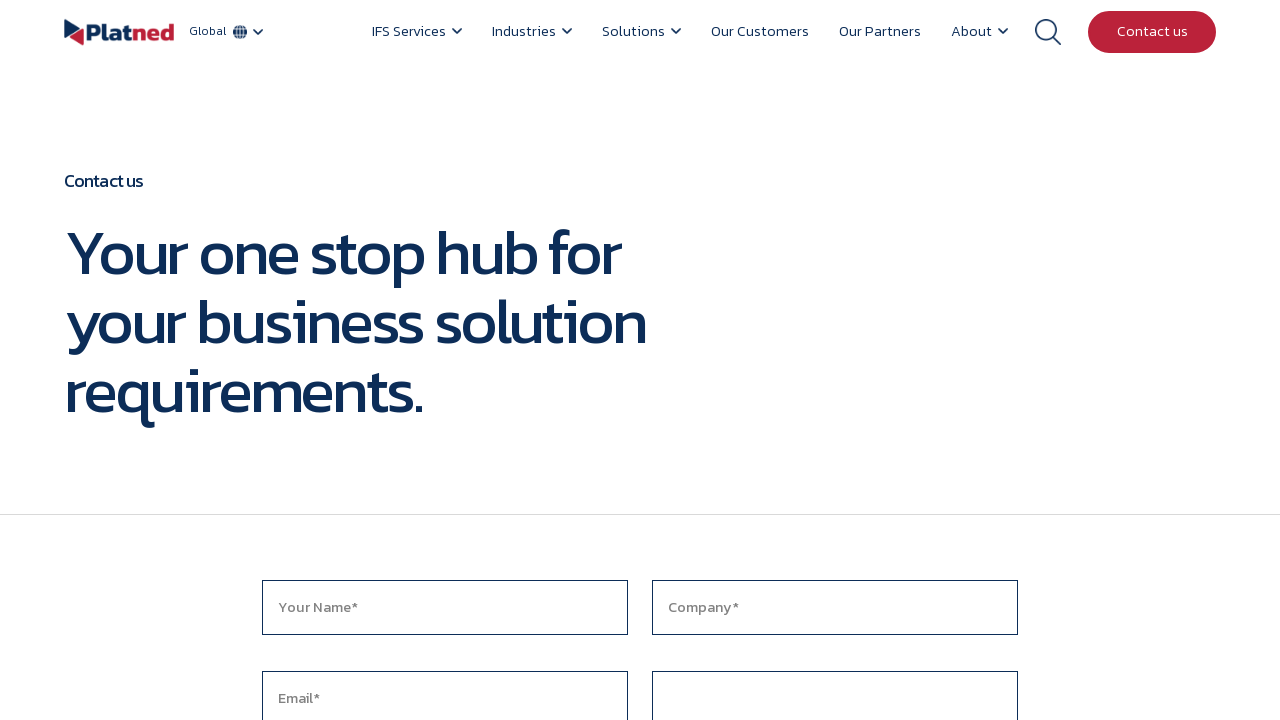

Page DOM content loaded
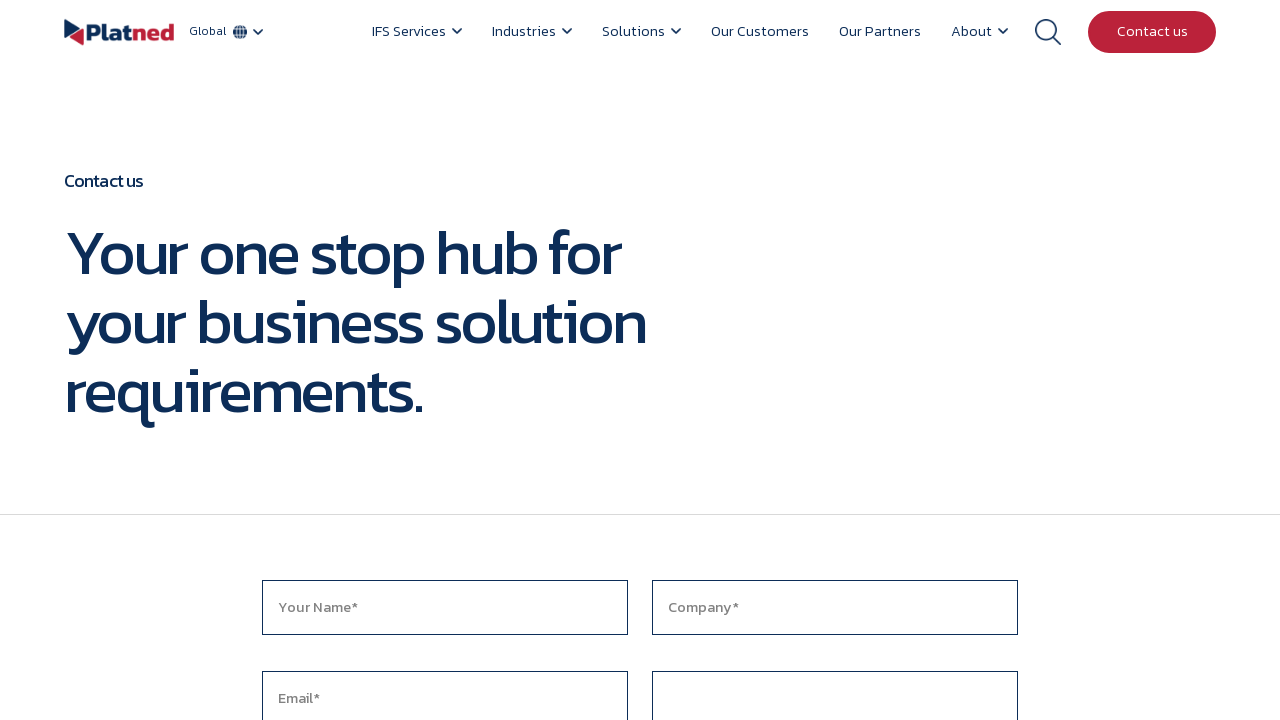

Page title is: Contact Us | Platned US | UK | UAE | Dubai | Singapore | Sri lanka
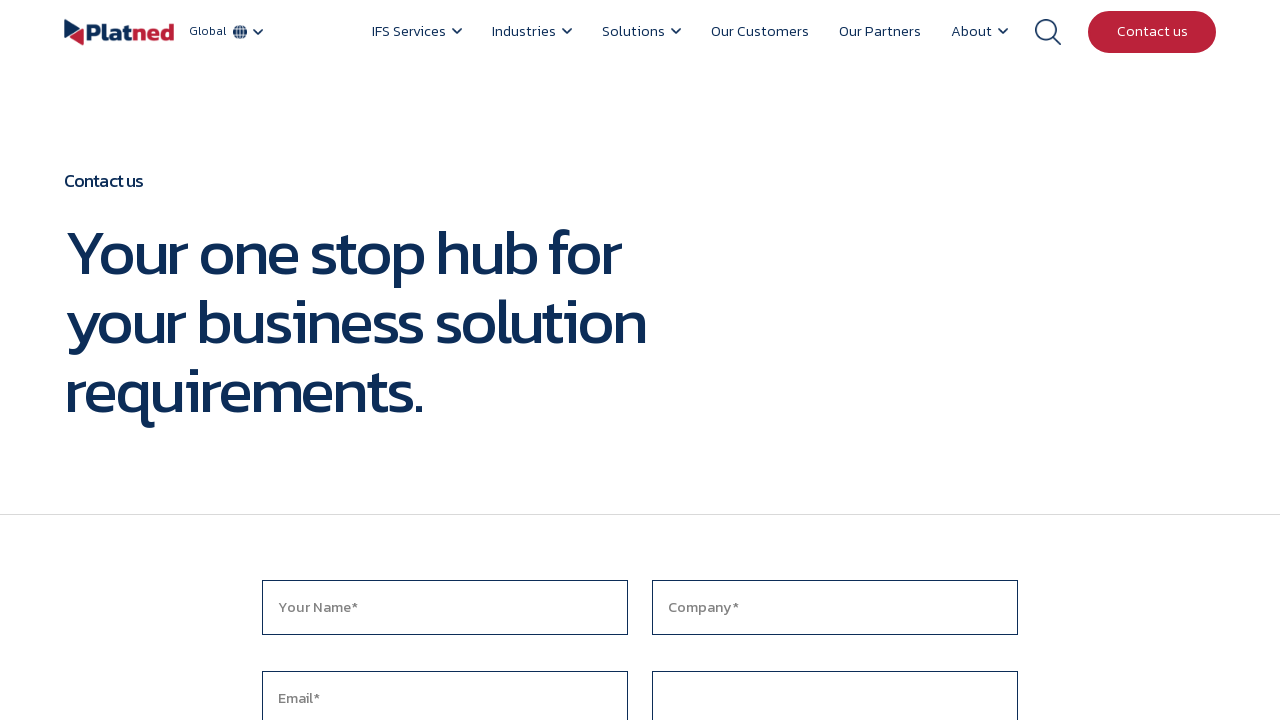

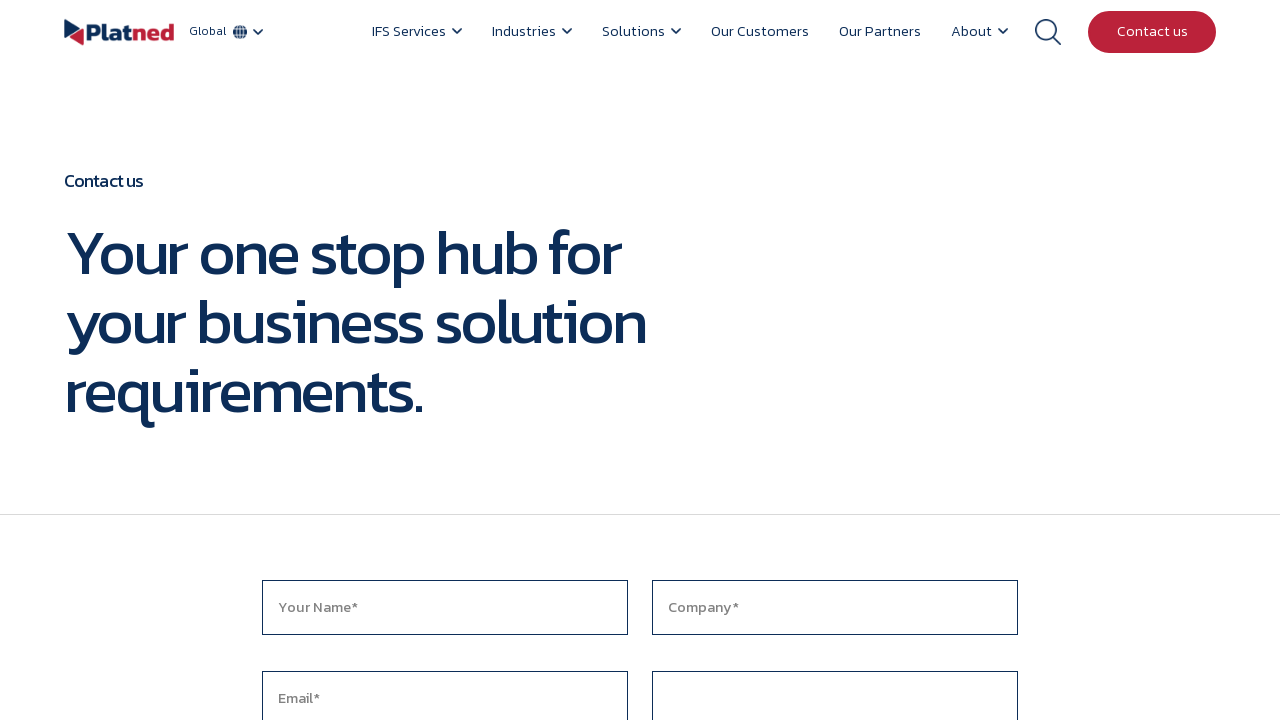